Tests keyboard navigation by pressing the Tab key multiple times to cycle through focusable elements on the page

Starting URL: http://triotend.com

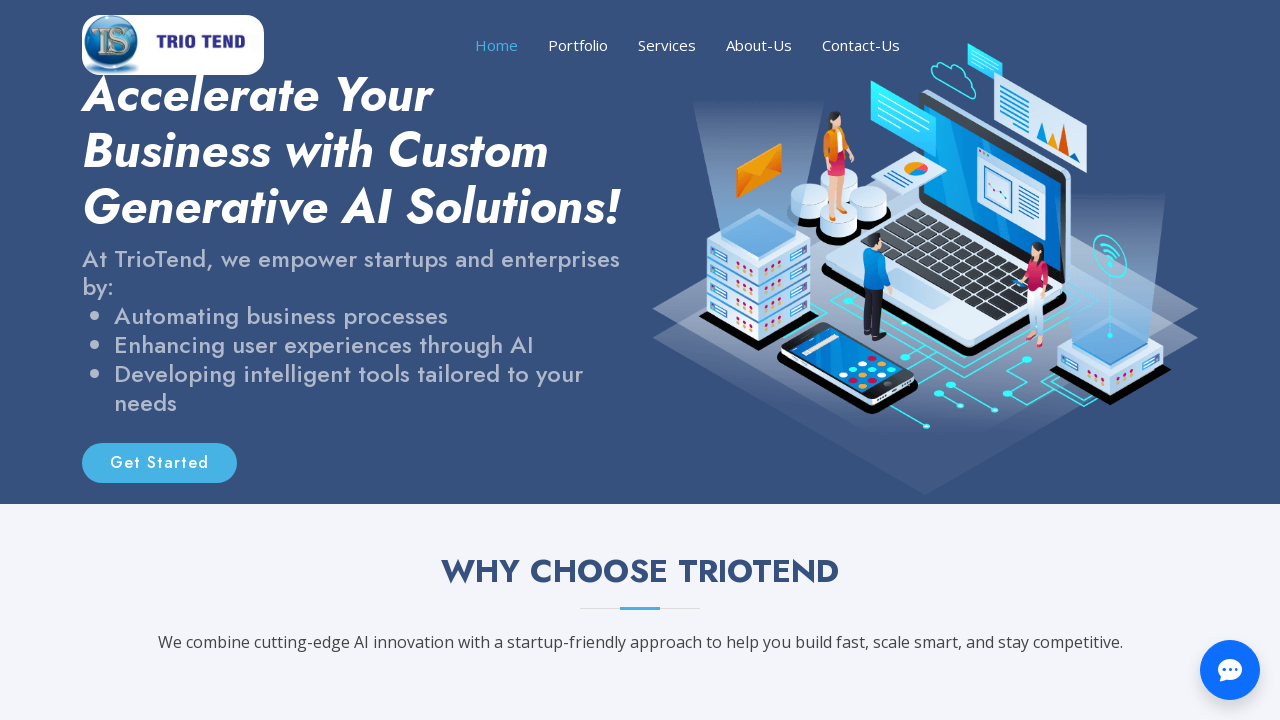

Pressed Tab key to navigate to first focusable element
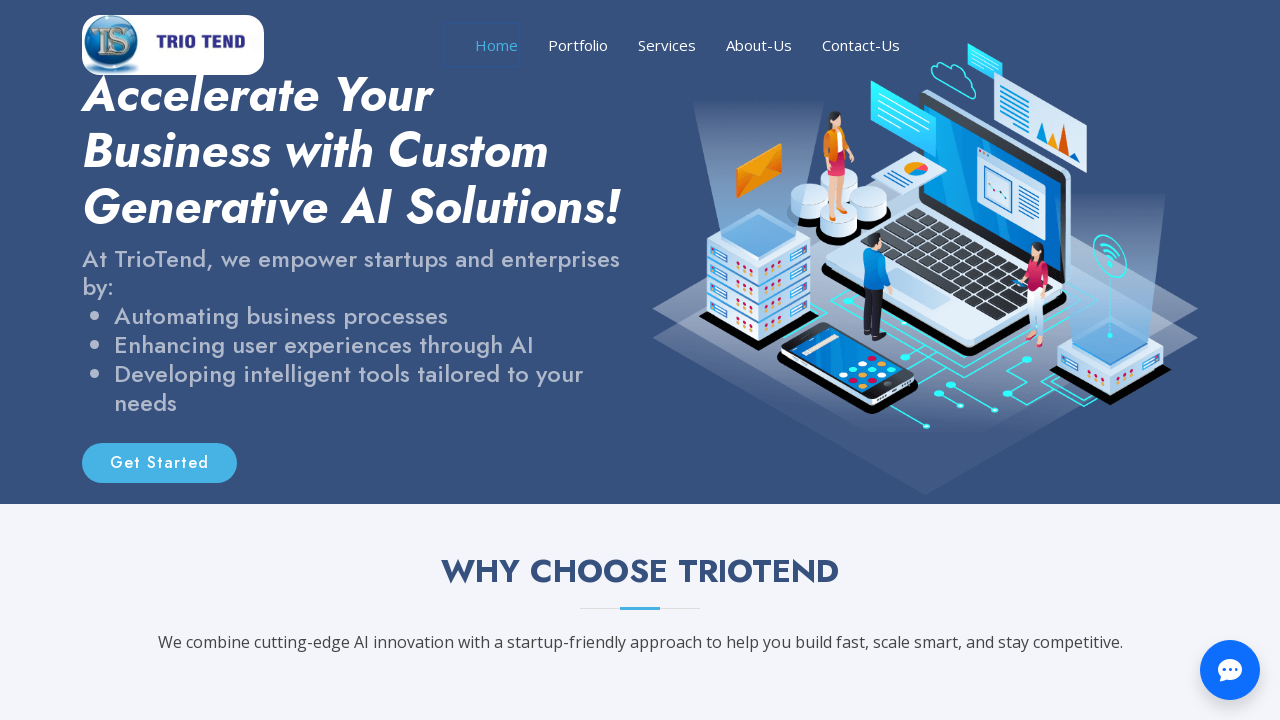

Waited 1 second to observe focus change
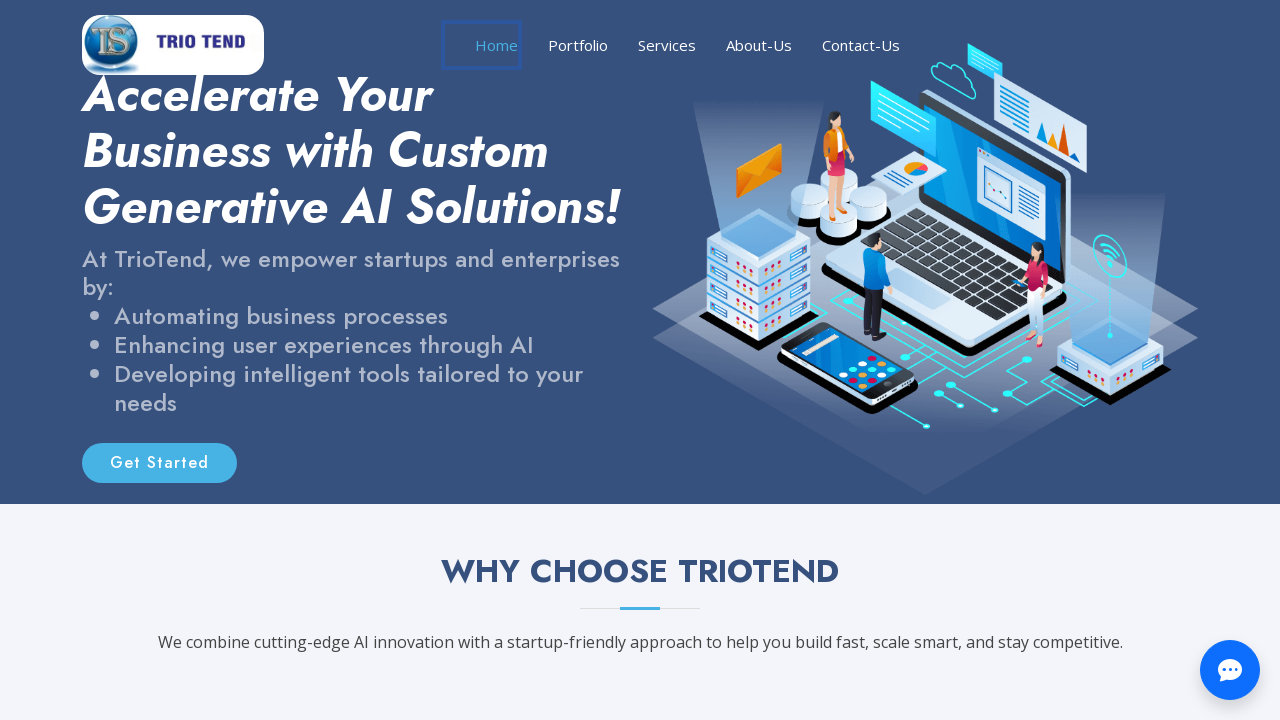

Pressed Tab key to navigate to second focusable element
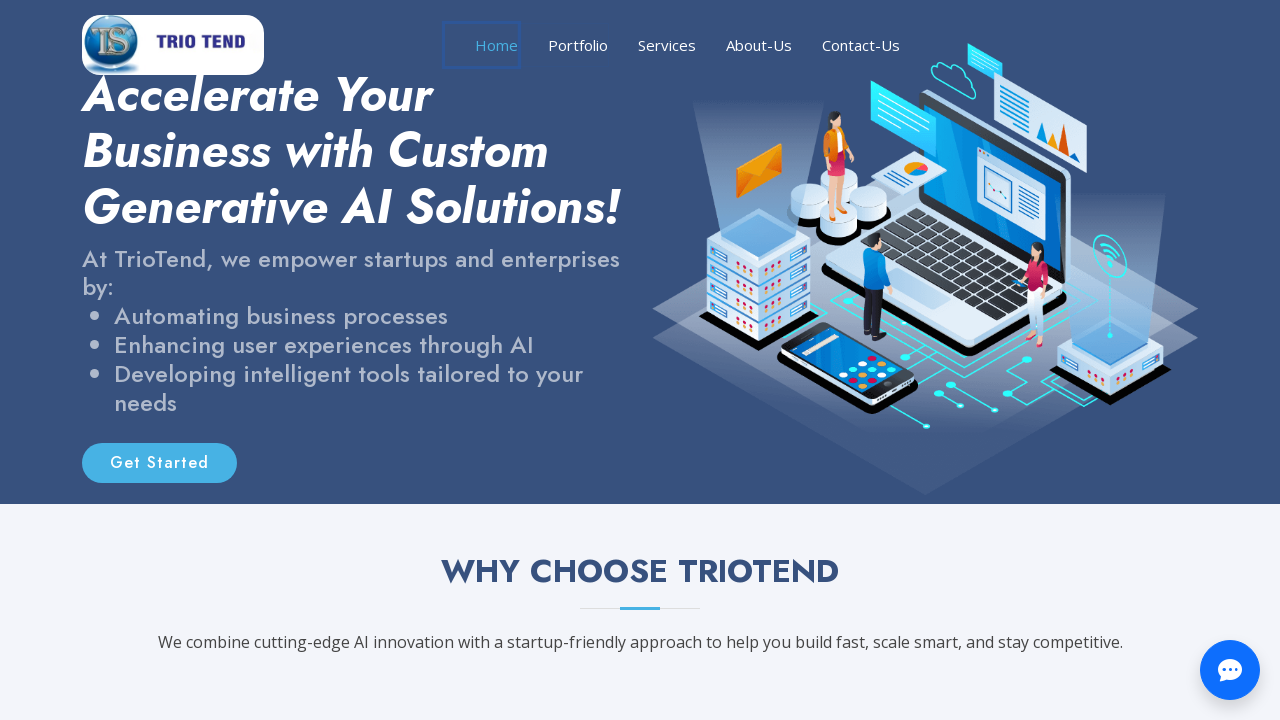

Waited 1 second to observe focus change
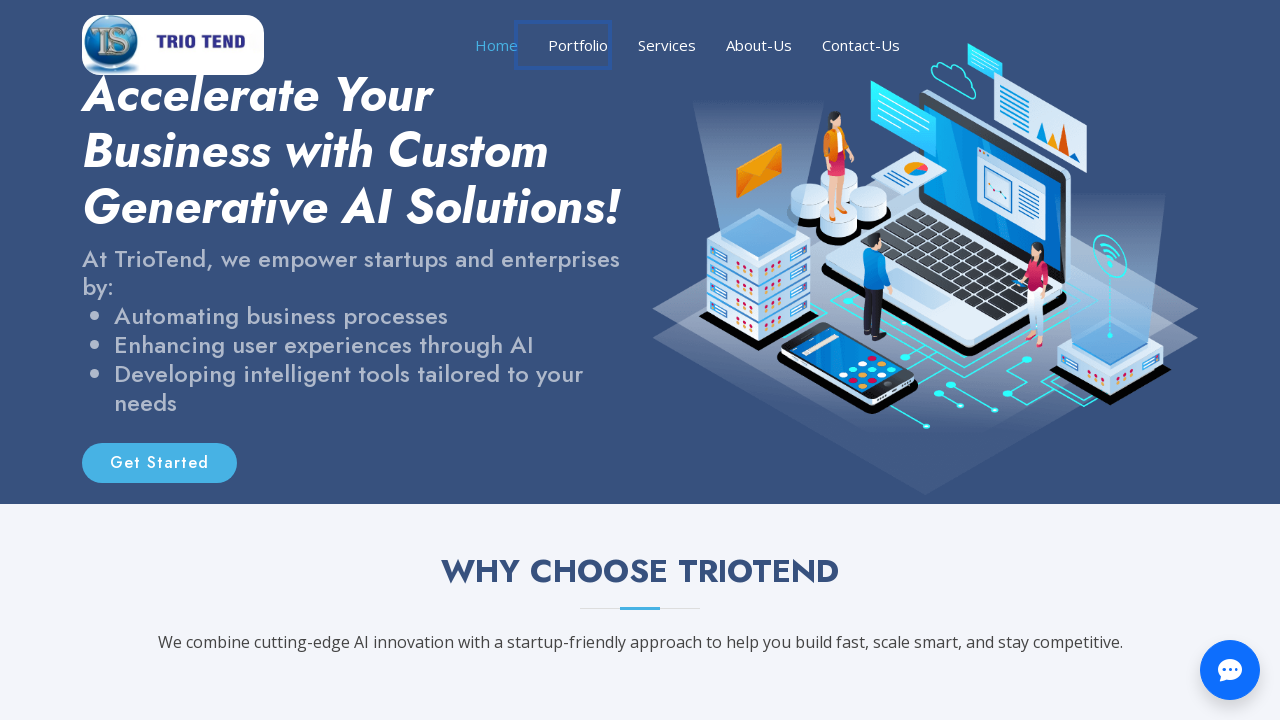

Pressed Tab key to navigate to third focusable element
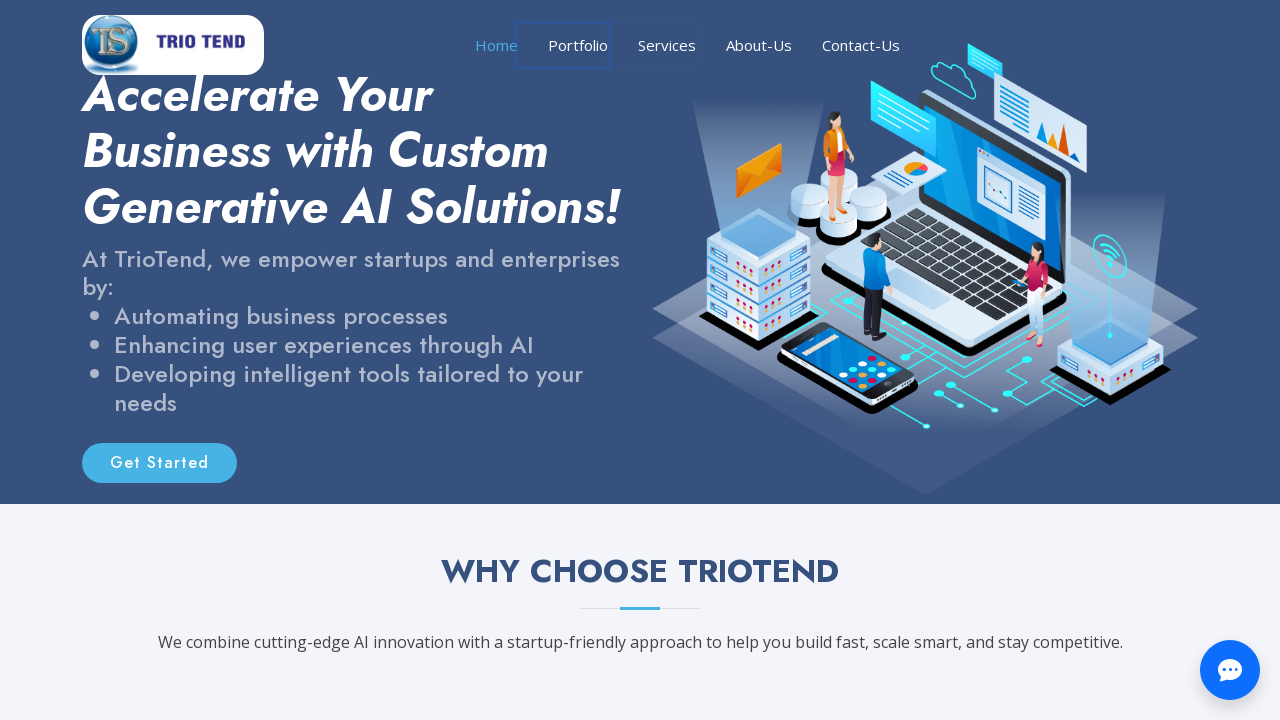

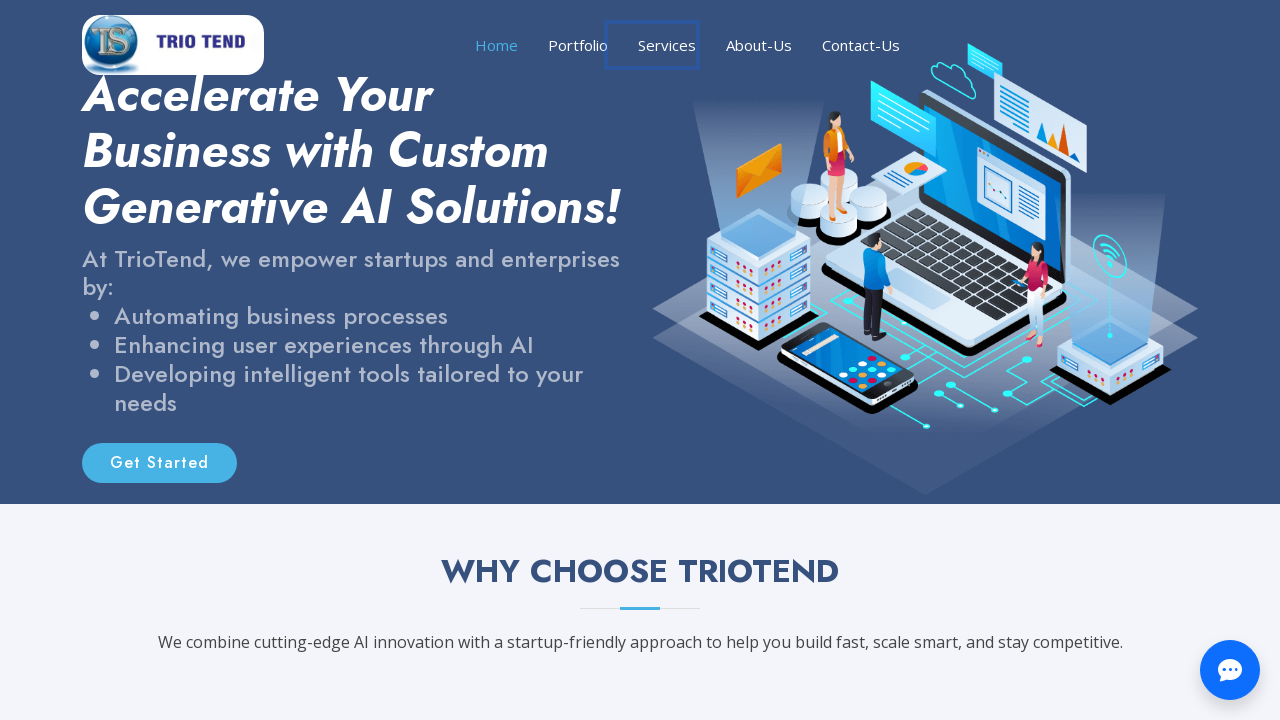